Tests triangle calculator with isosceles triangle sides (8,6,8) expecting Isosceles result

Starting URL: https://testpages.eviltester.com/styled/apps/triangle/triangle001.html

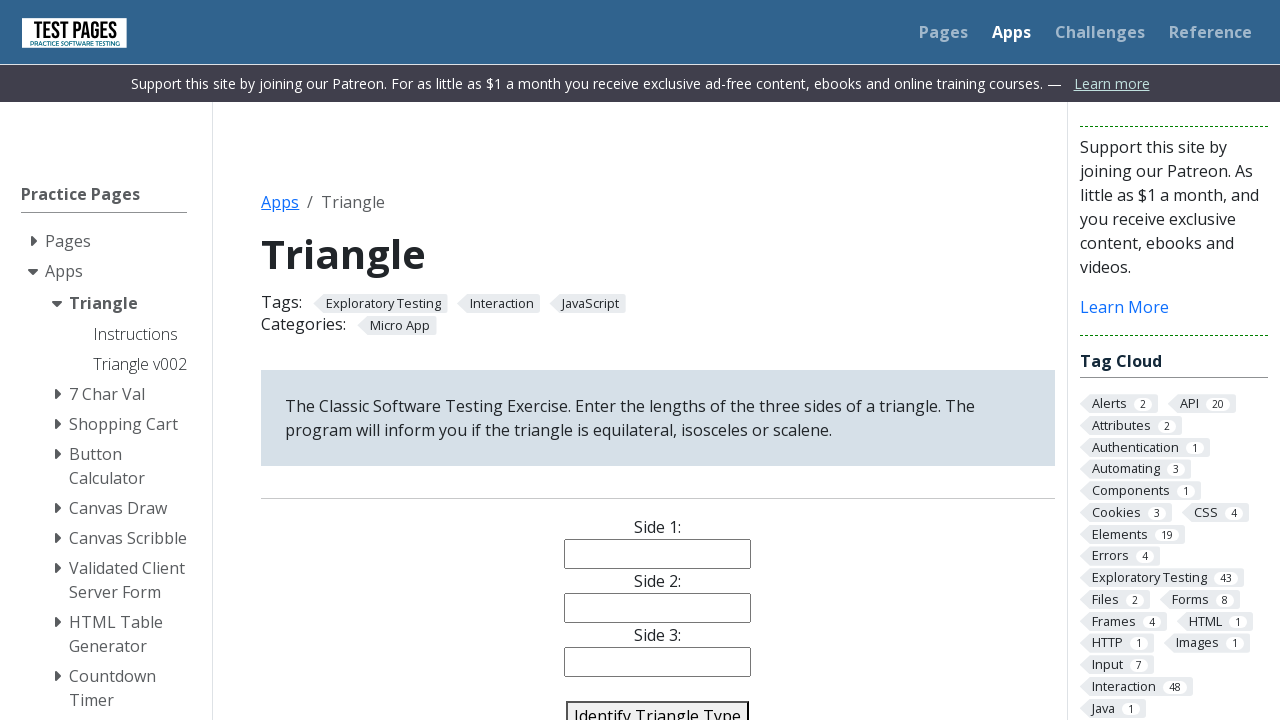

Filled side1 field with value '8' on #side1
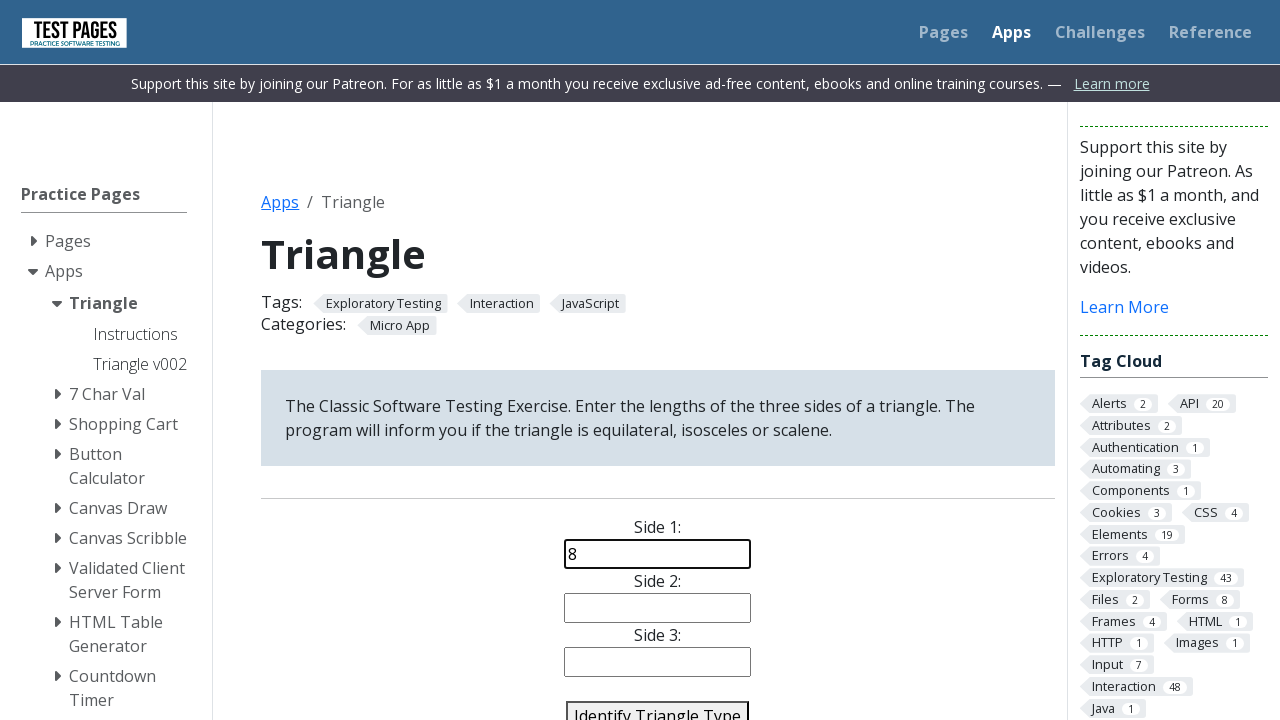

Filled side2 field with value '6' on #side2
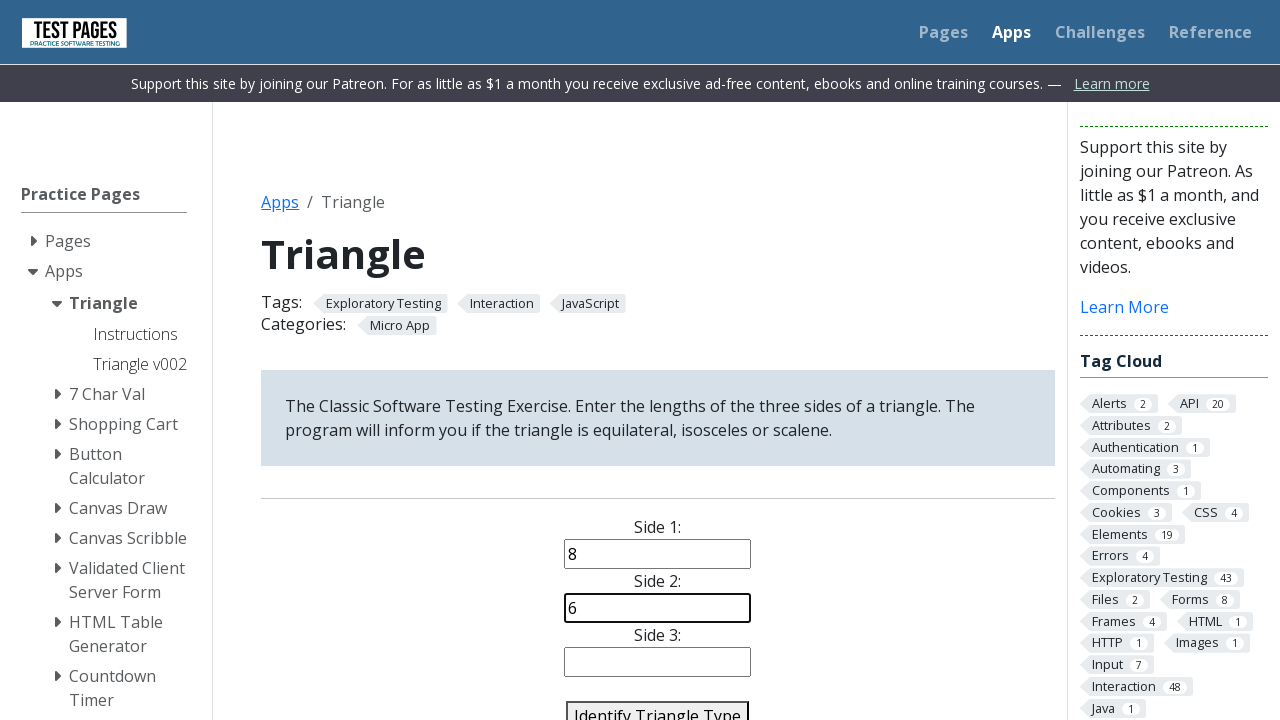

Filled side3 field with value '8' on #side3
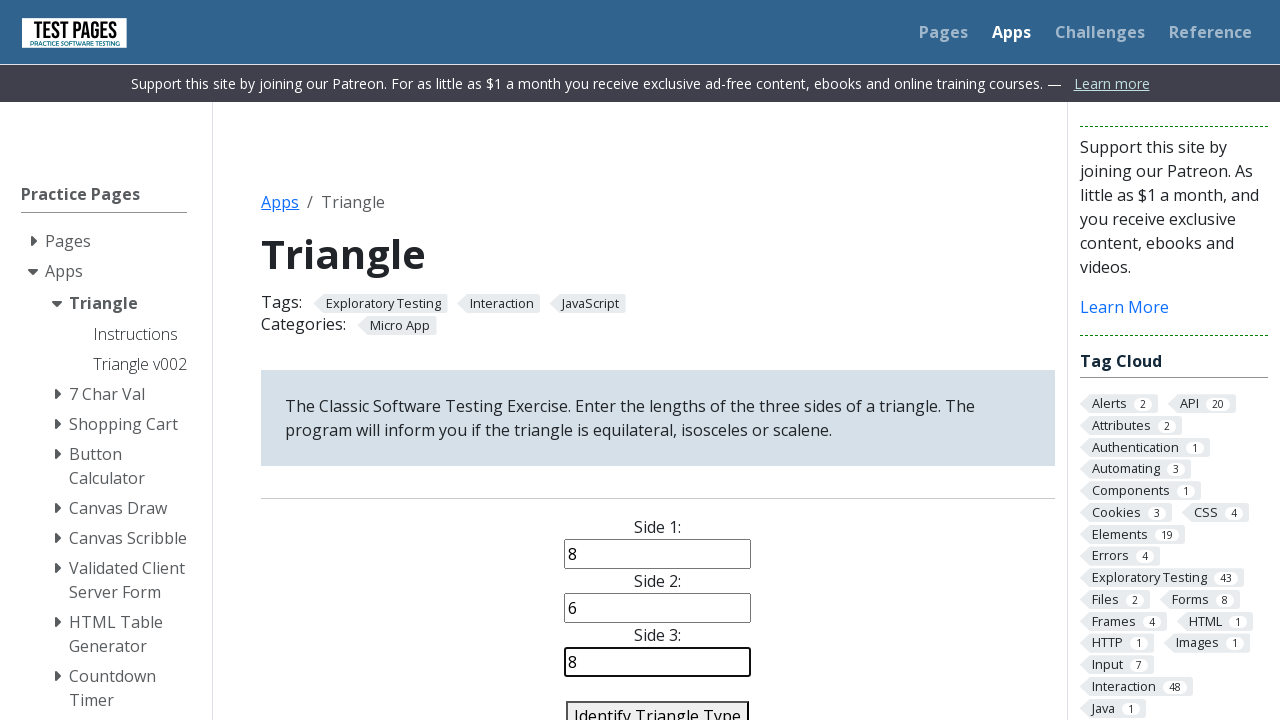

Clicked identify triangle button to classify the triangle (8,6,8) at (658, 705) on #identify-triangle-action
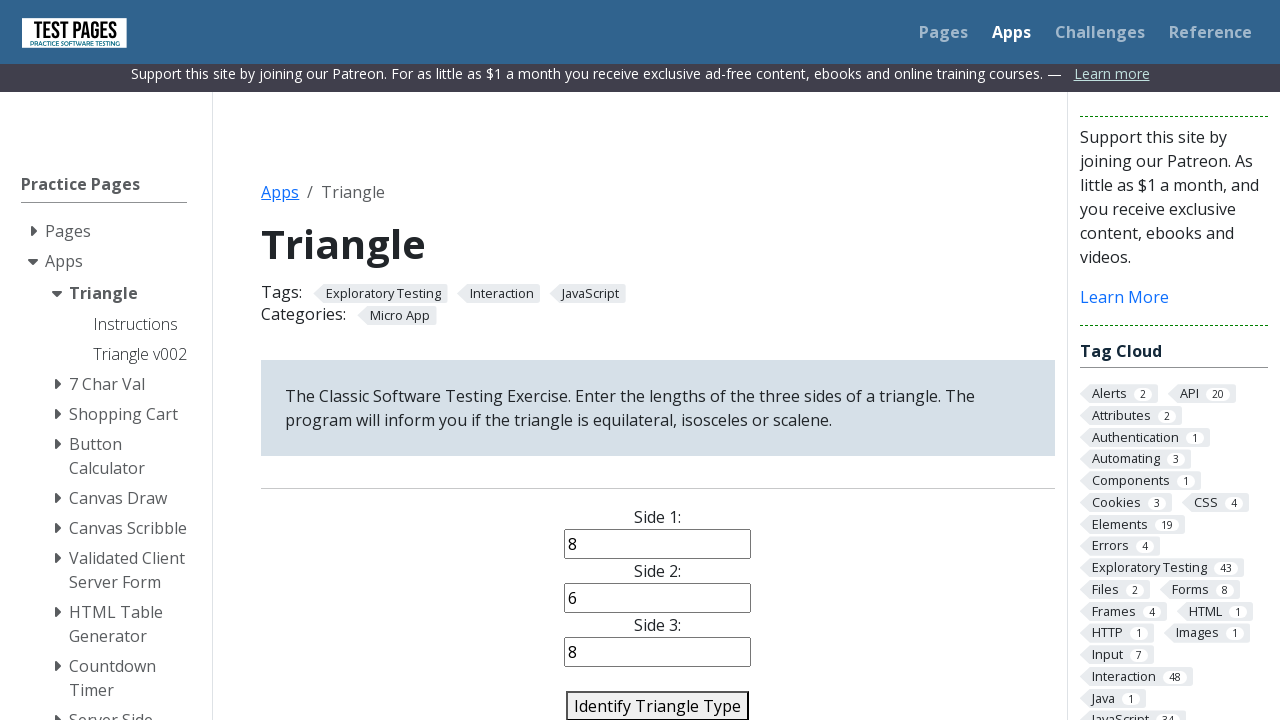

Triangle type result element loaded, verifying isosceles triangle classification
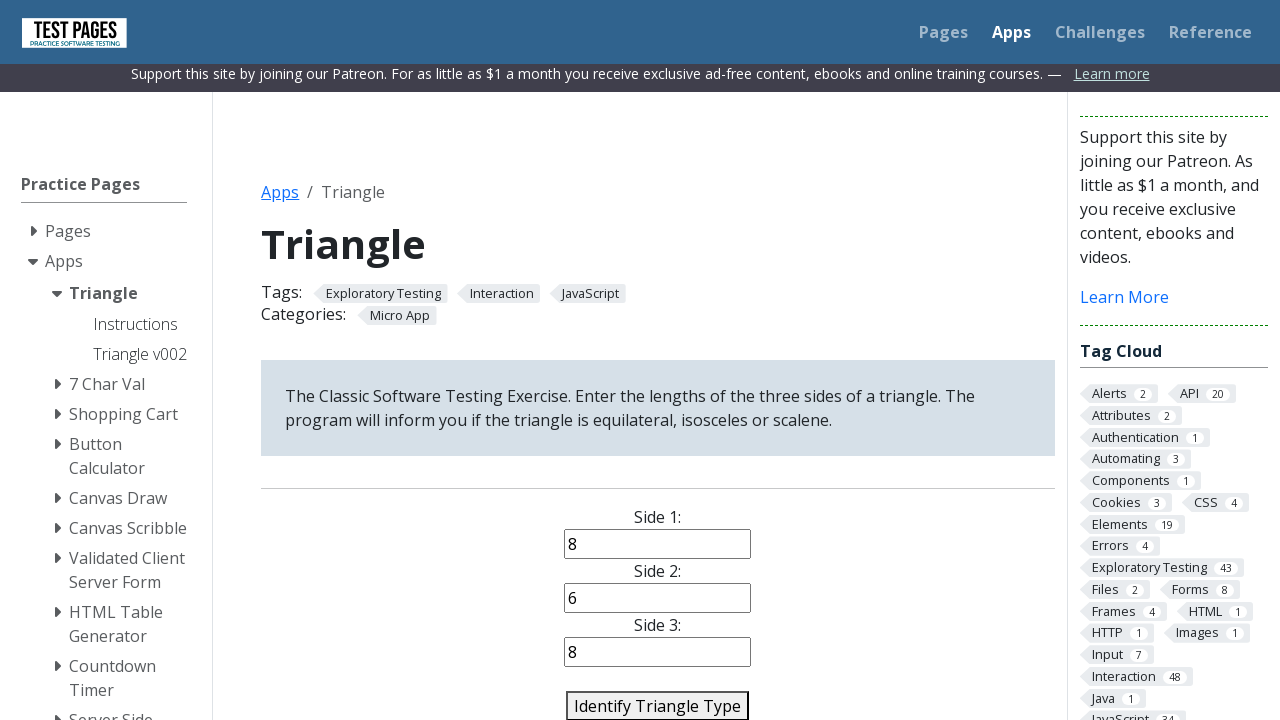

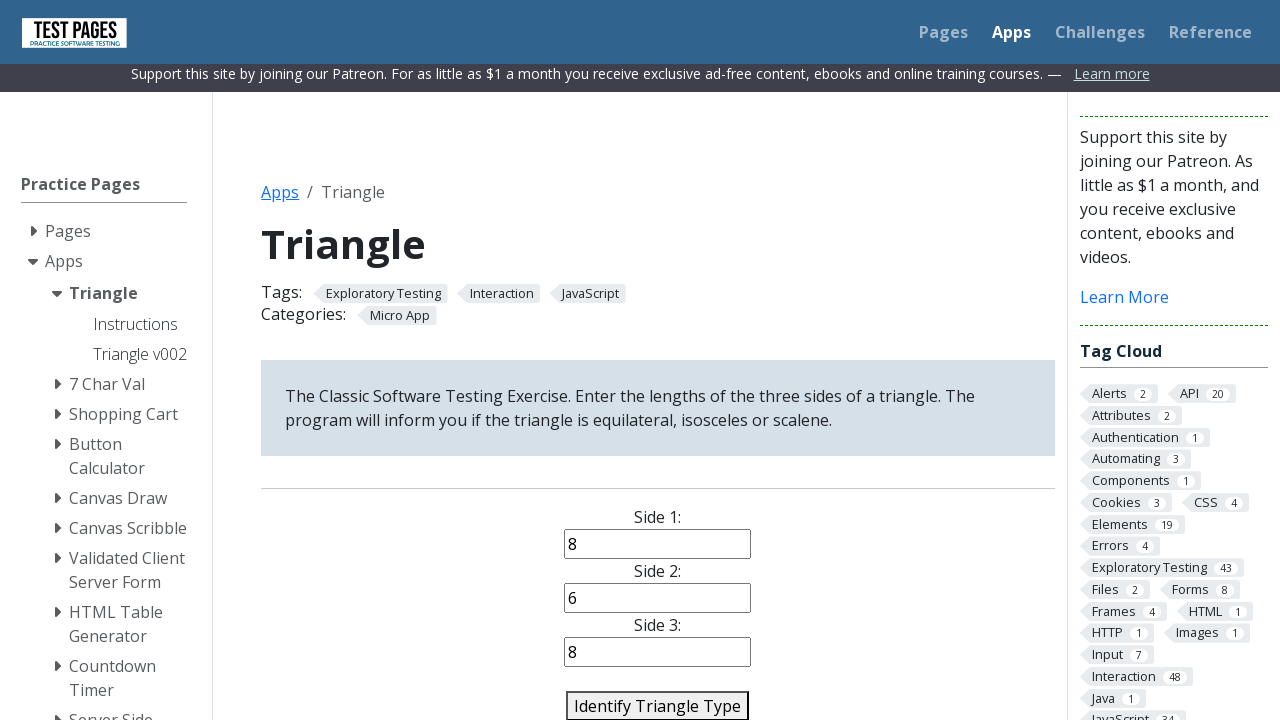